Tests drag and drop functionality by dragging an element and dropping it onto a target element

Starting URL: https://www.tutorialspoint.com/selenium/practice/droppable.php

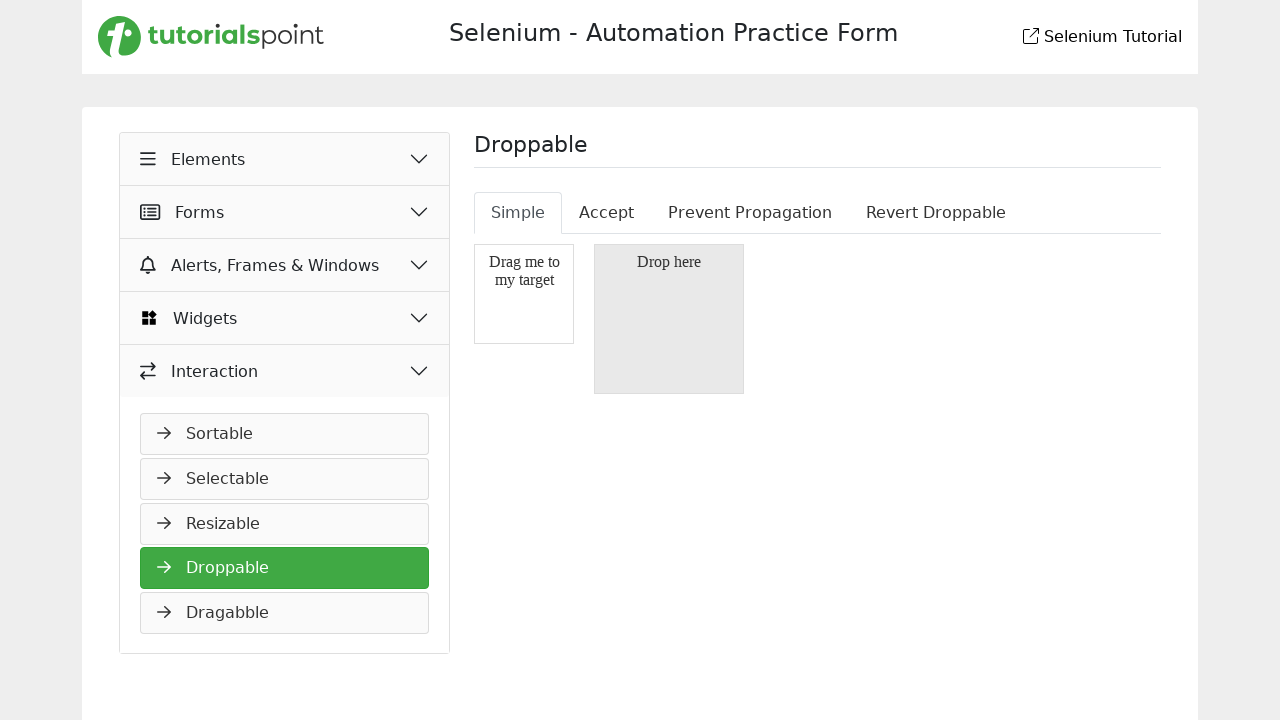

Located the draggable element
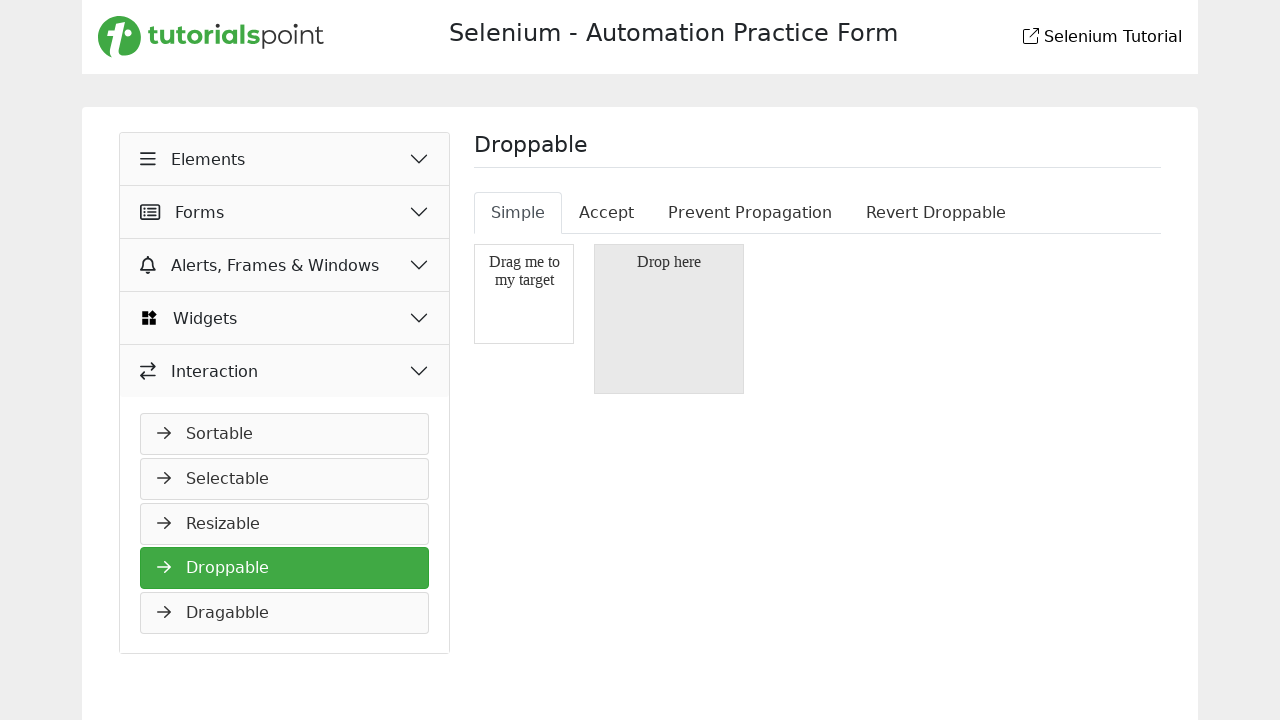

Located the droppable target element
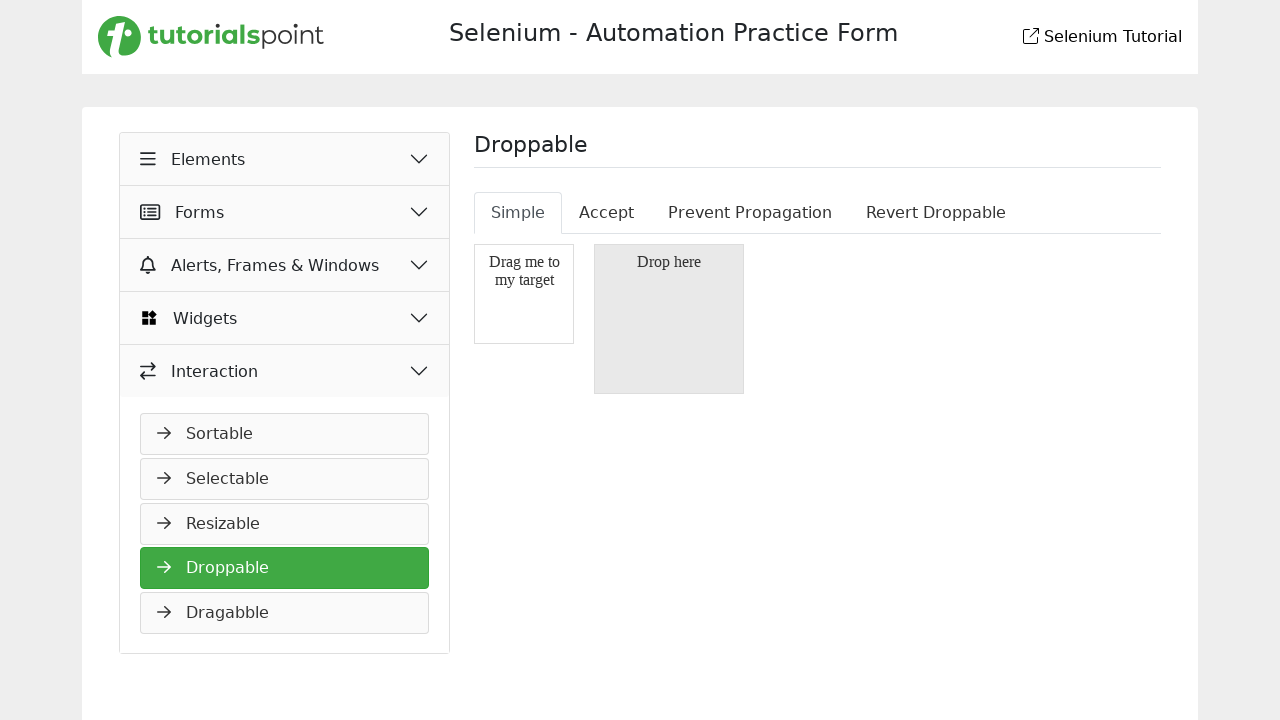

Dragged element and dropped it onto target element at (669, 319)
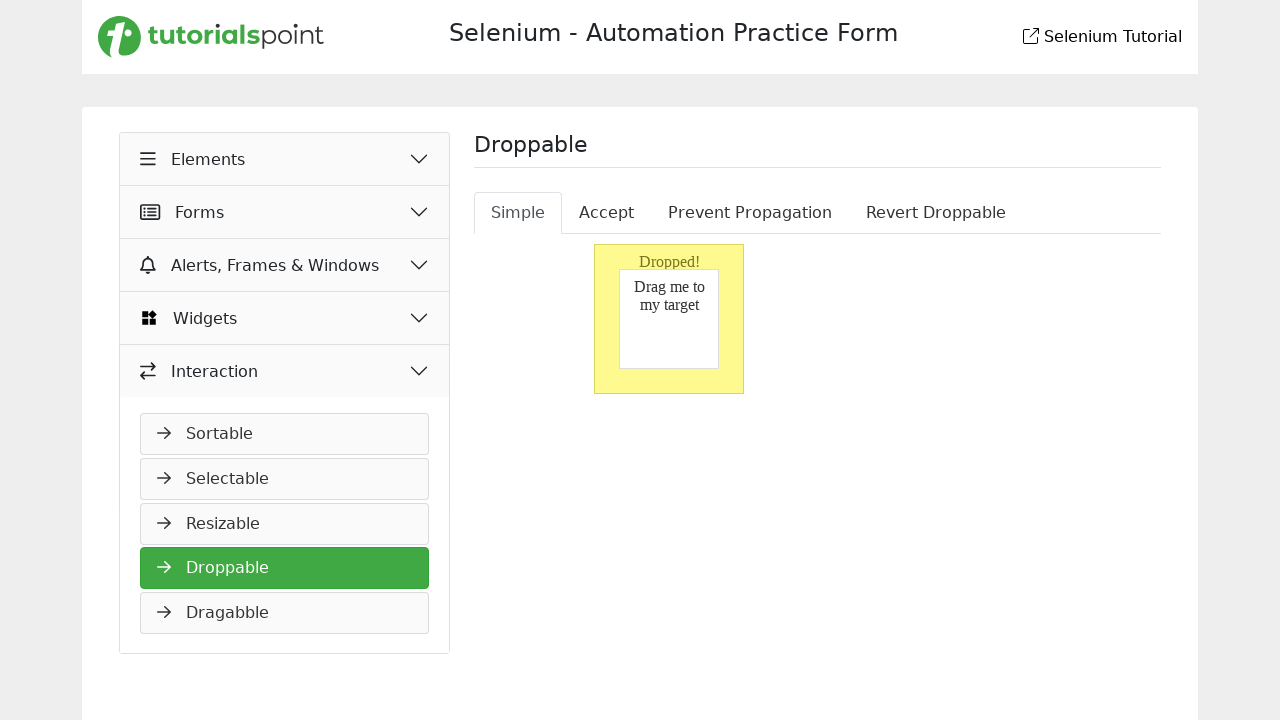

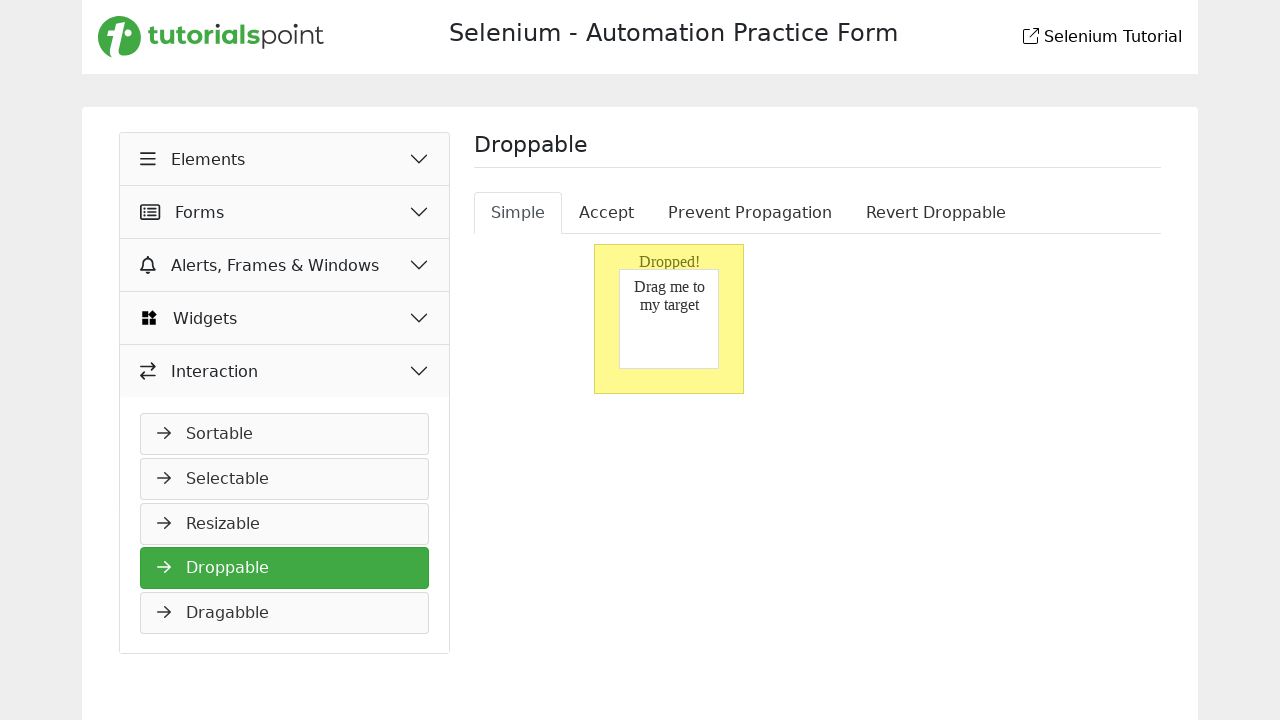